Tests that the todo counter displays the current number of items correctly

Starting URL: https://demo.playwright.dev/todomvc

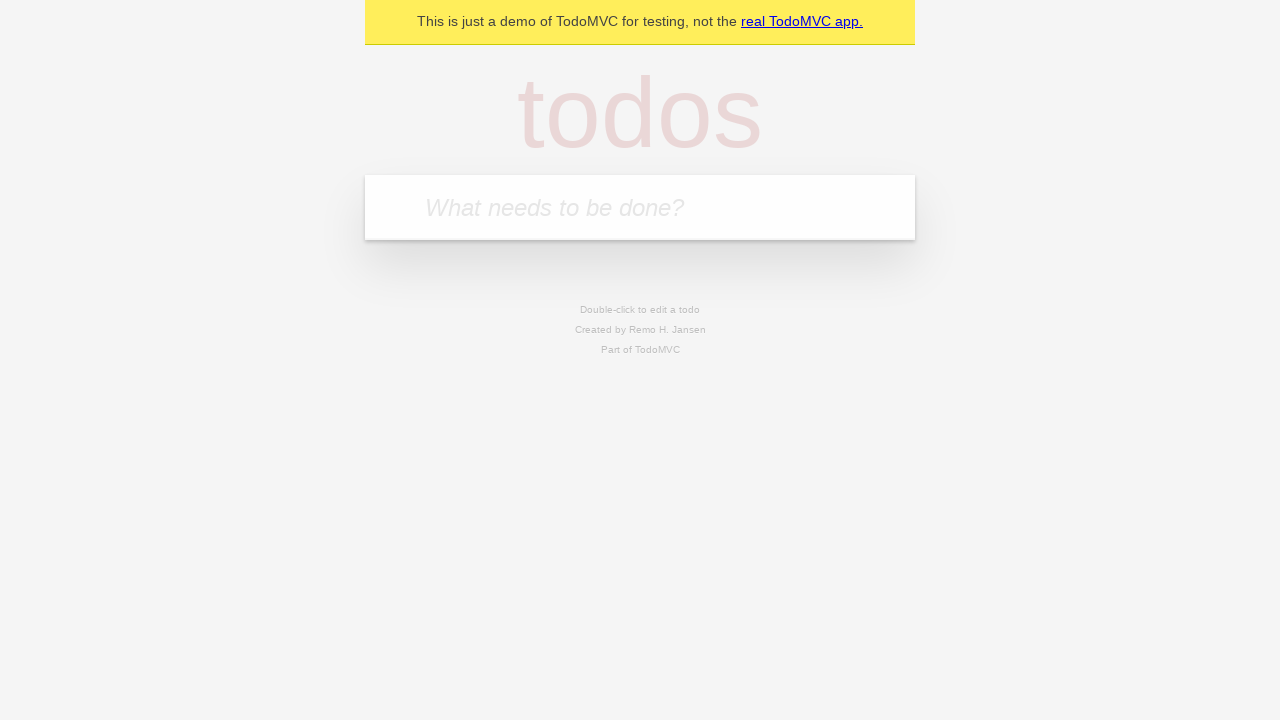

Filled todo input with 'buy some cheese' on internal:attr=[placeholder="What needs to be done?"i]
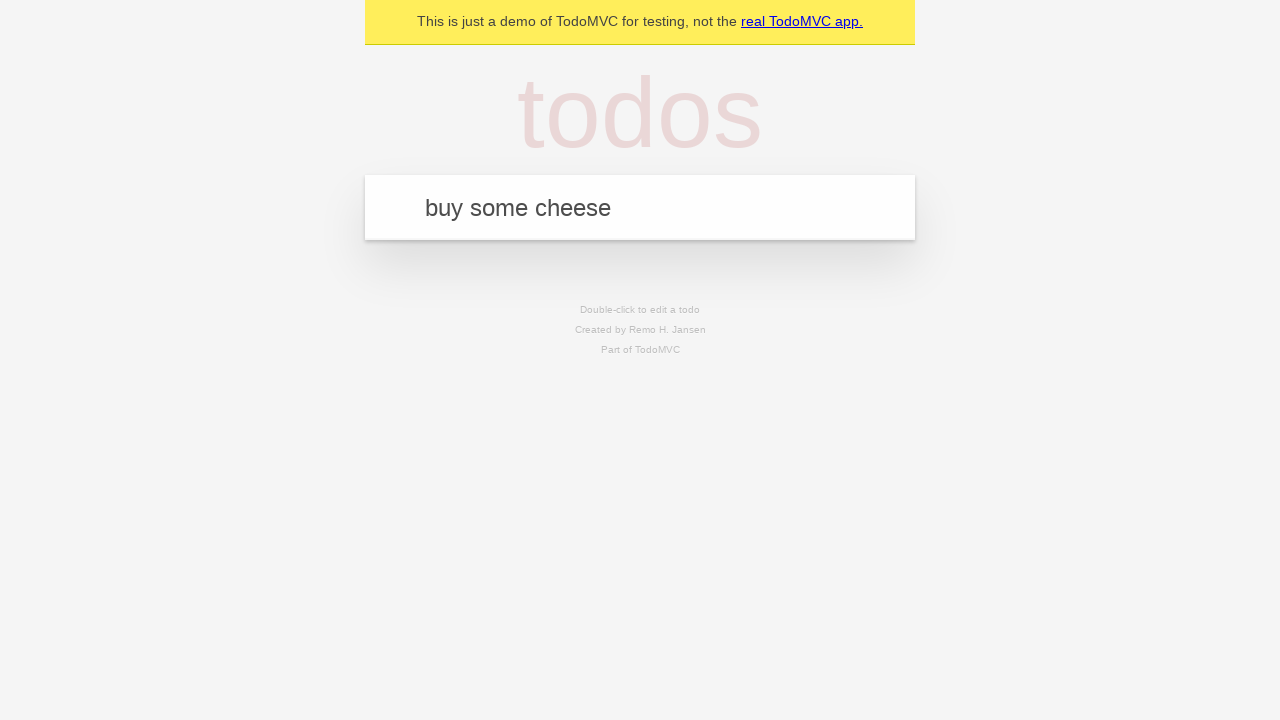

Pressed Enter to create first todo item on internal:attr=[placeholder="What needs to be done?"i]
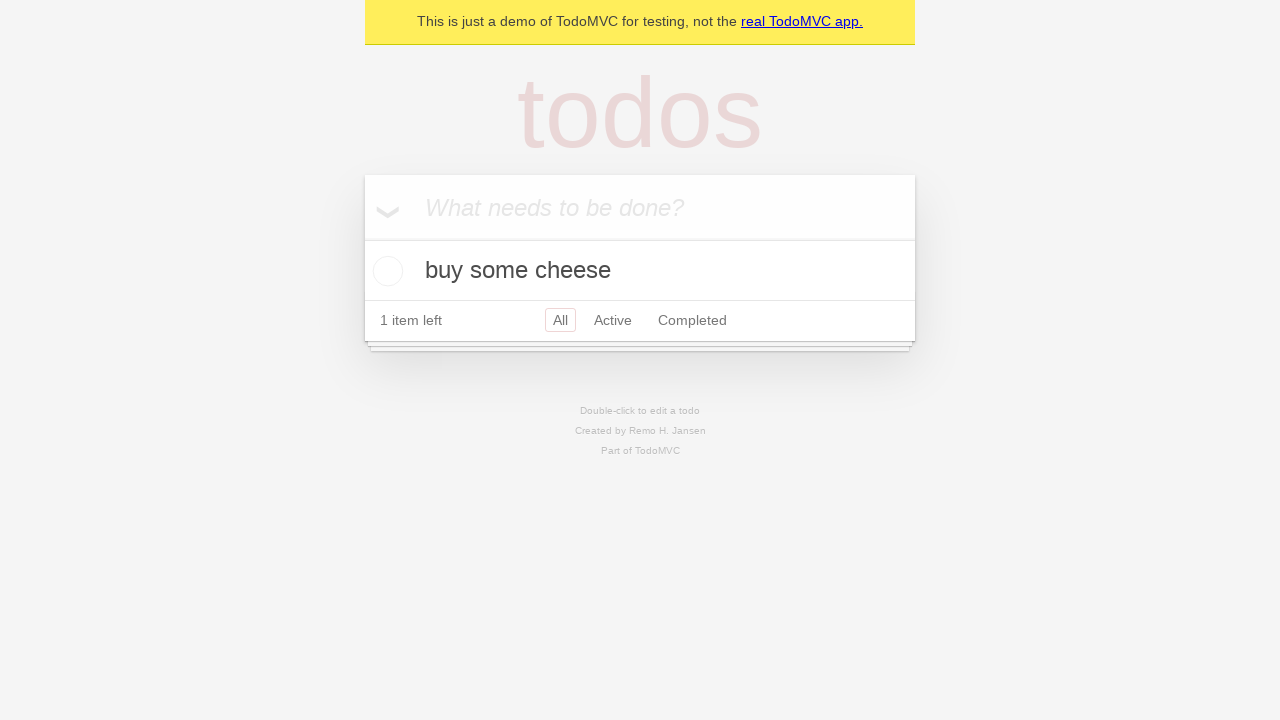

Todo counter element loaded and visible
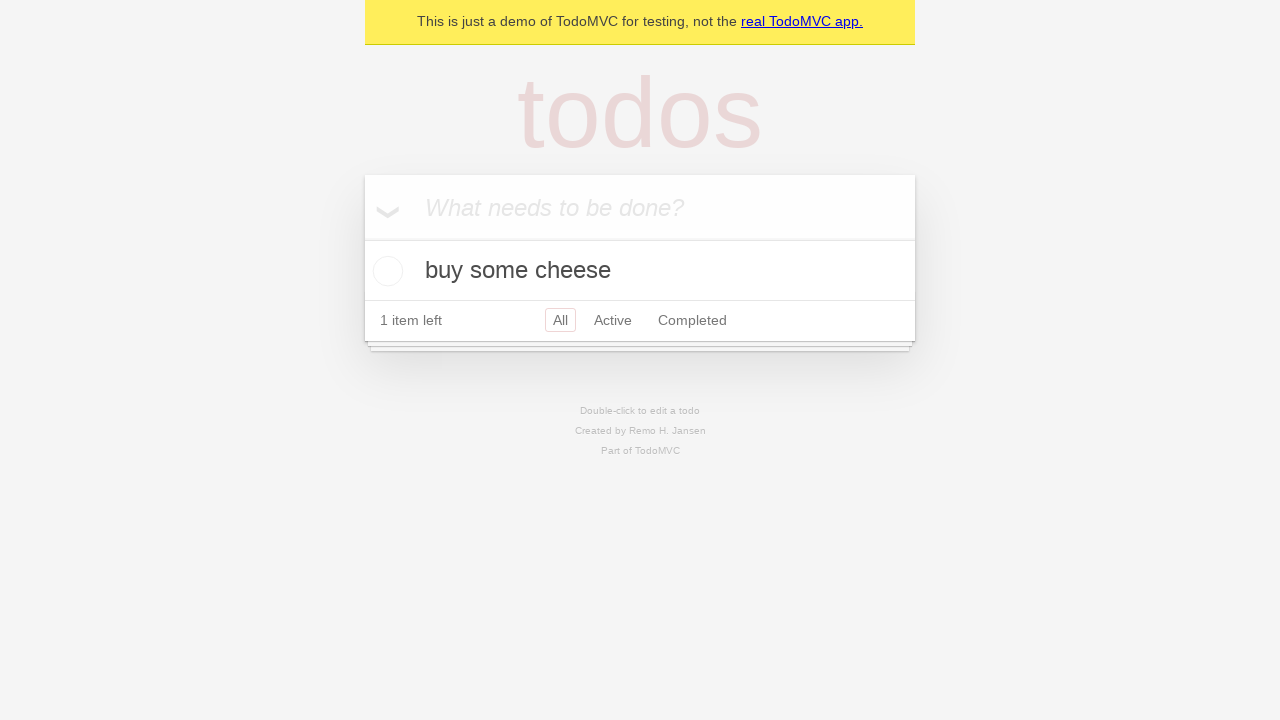

Filled todo input with 'feed the cat' on internal:attr=[placeholder="What needs to be done?"i]
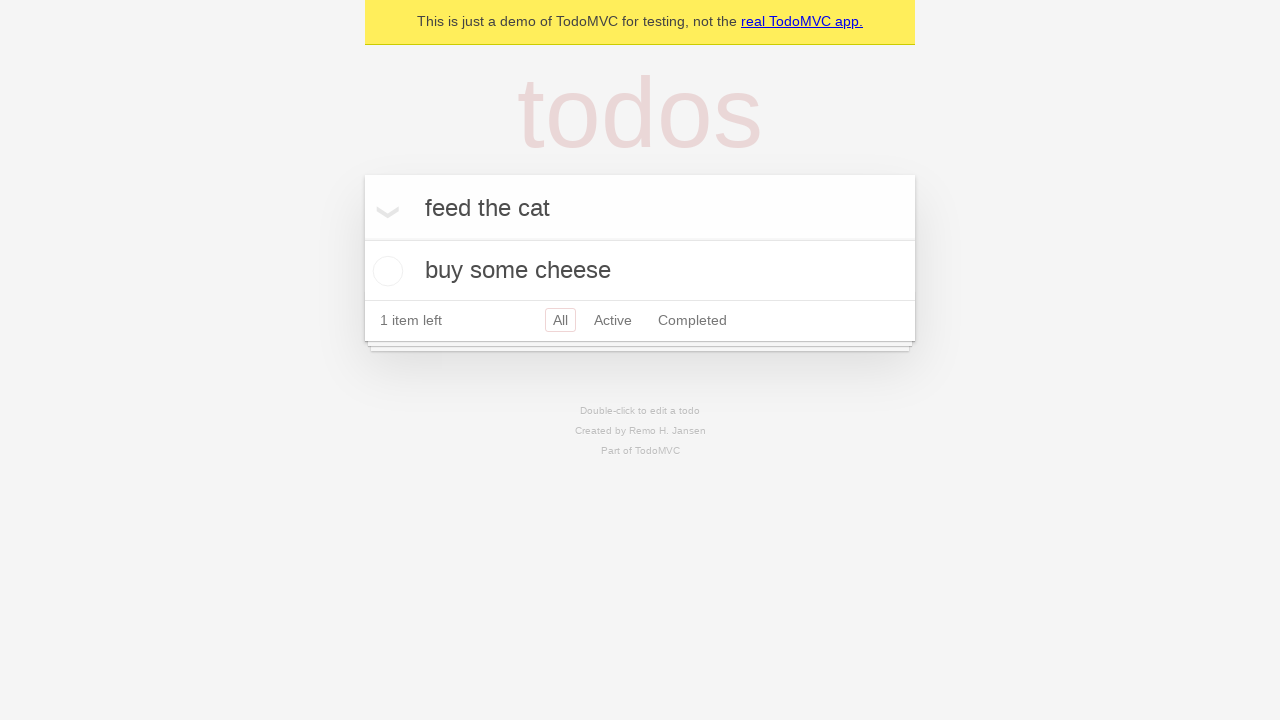

Pressed Enter to create second todo item on internal:attr=[placeholder="What needs to be done?"i]
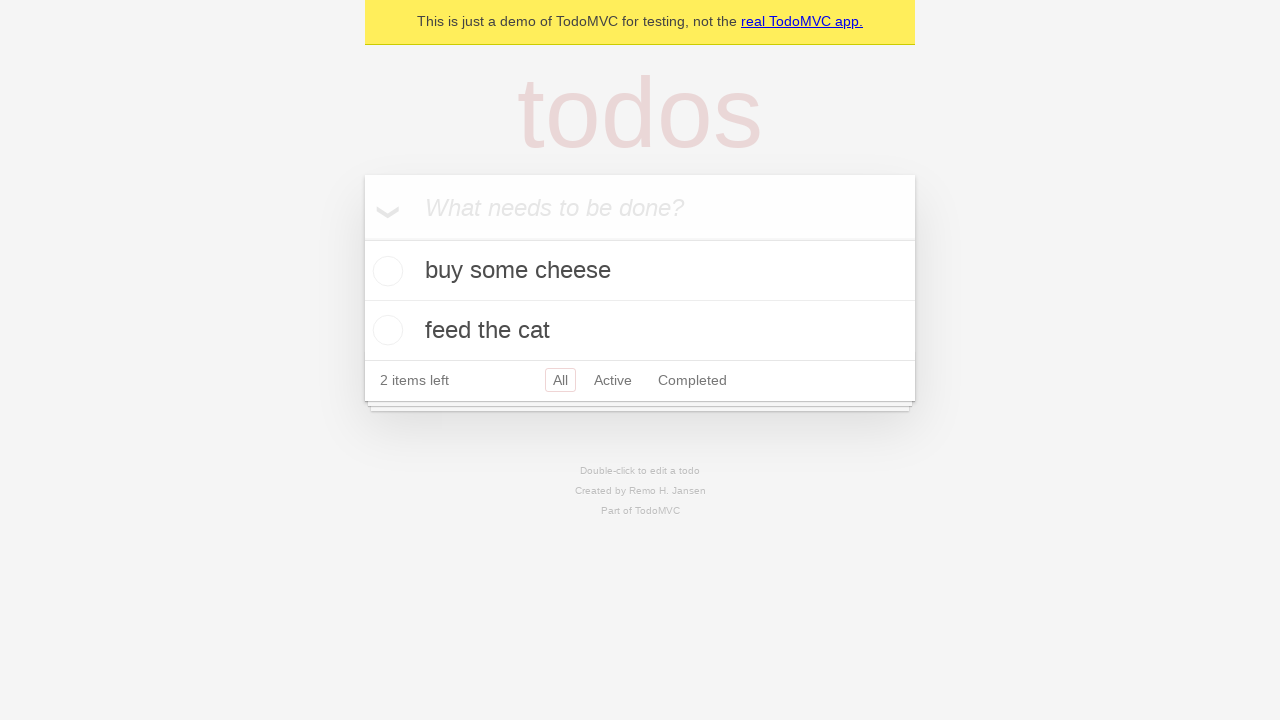

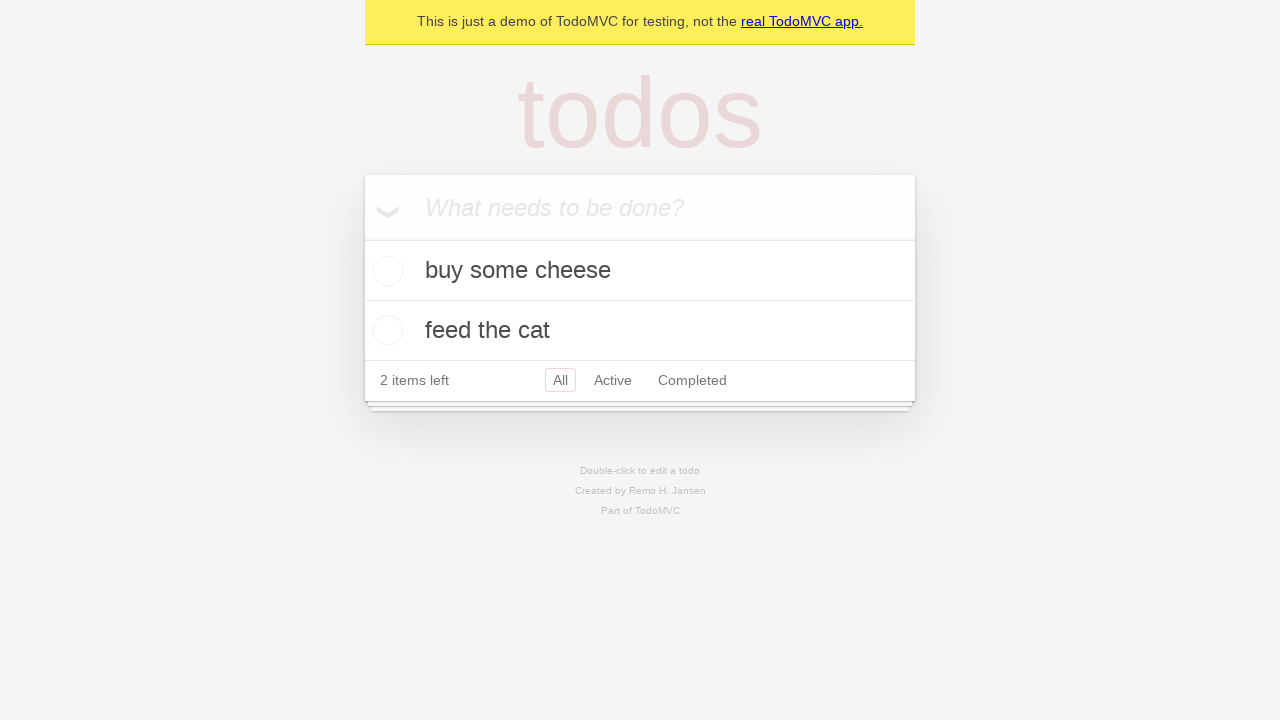